Tests that the page title does not contain lowercase "youtube"

Starting URL: https://www.youtube.com/

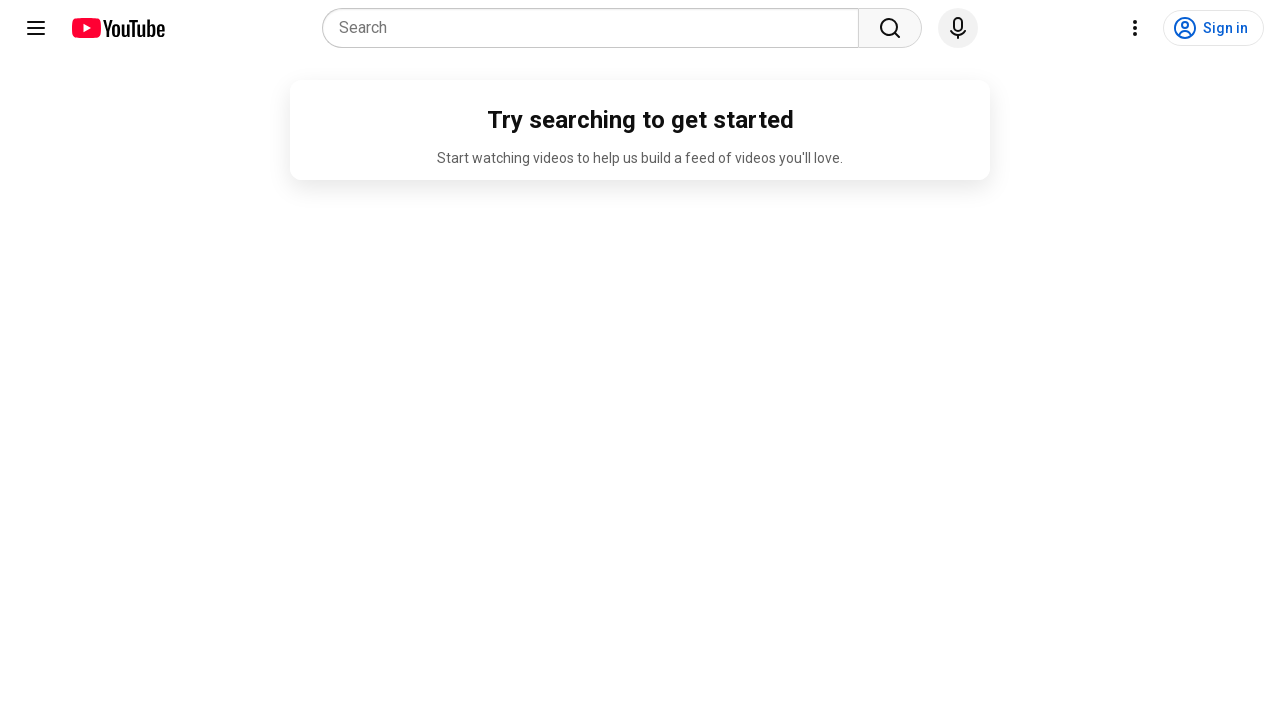

Navigated to YouTube homepage
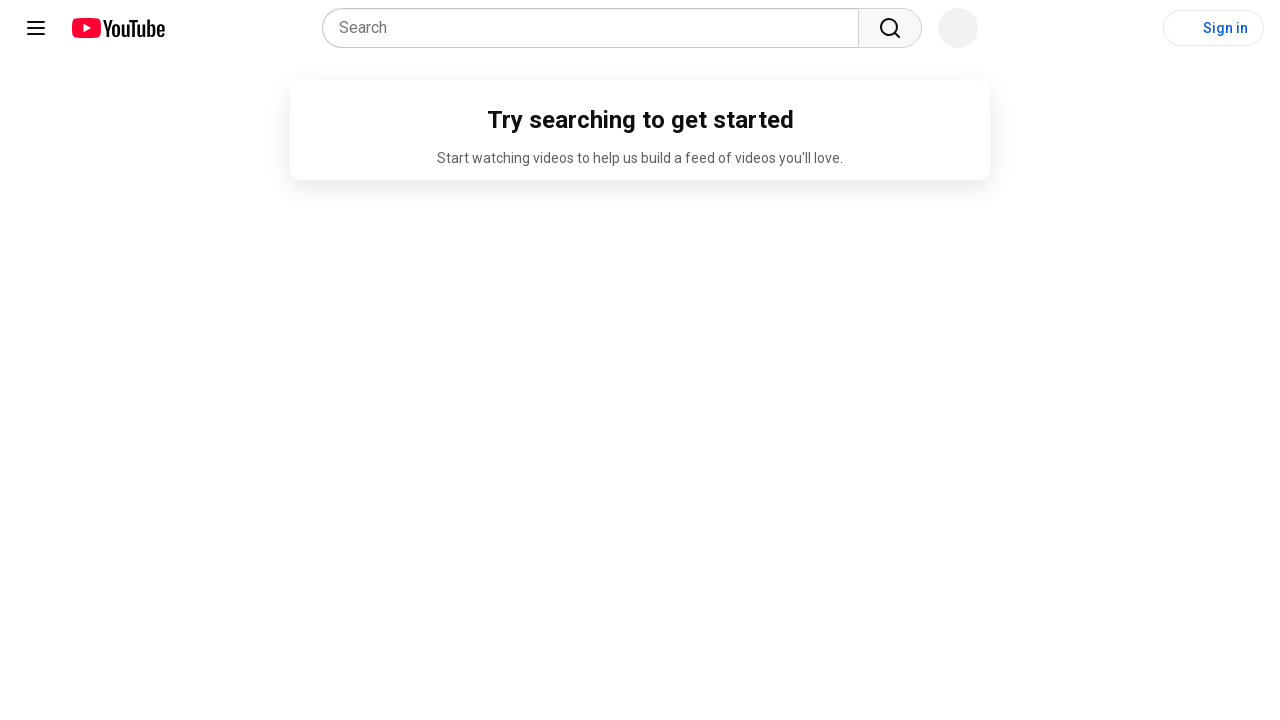

Verified that page title does not contain lowercase 'youtube'
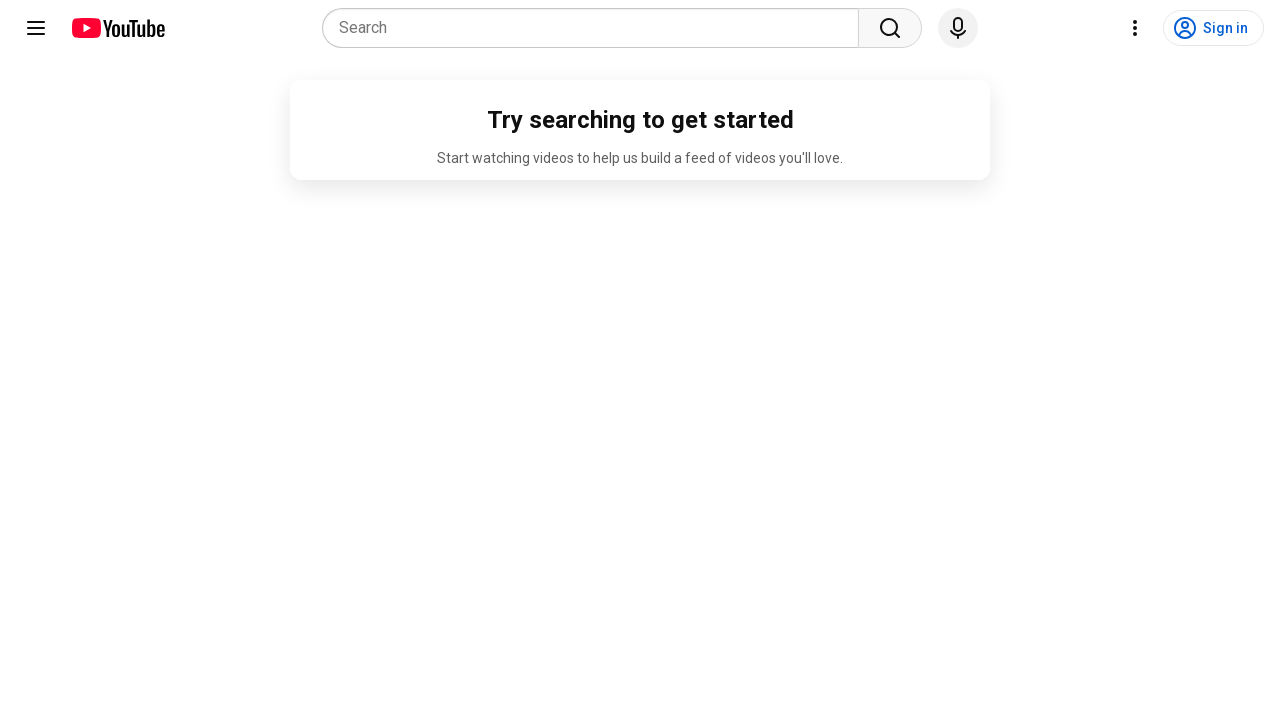

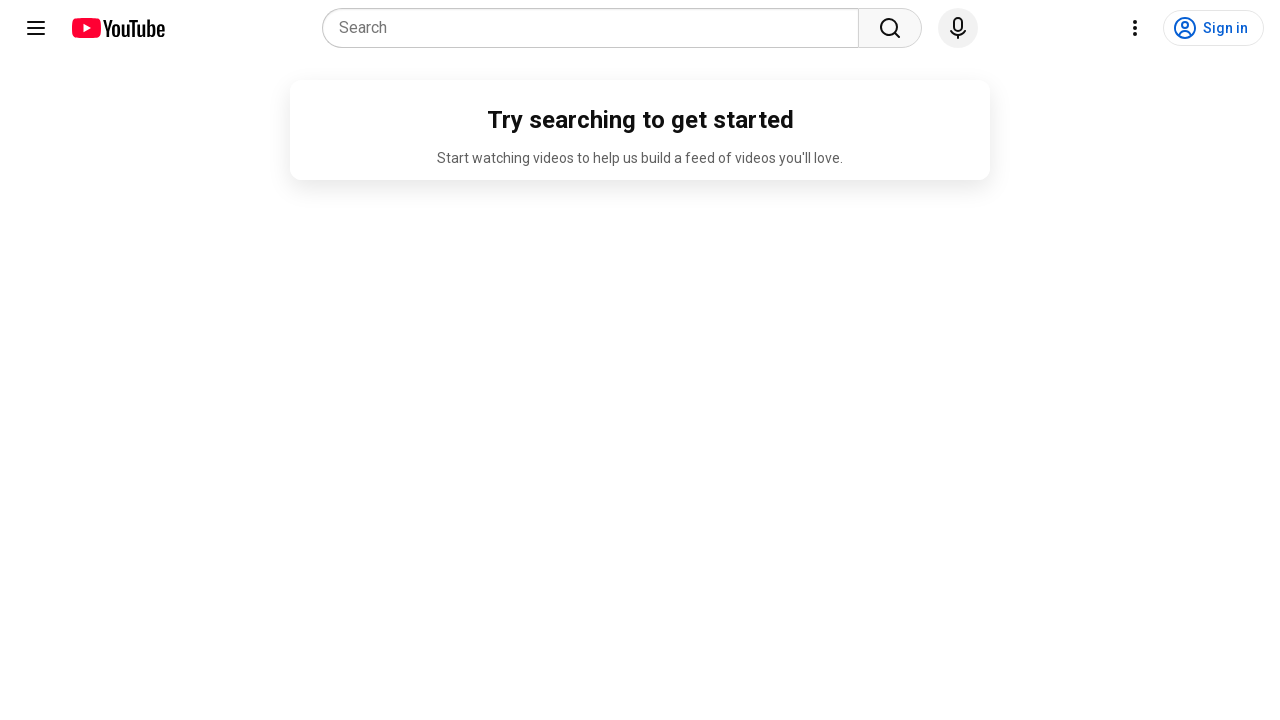